Tests a registration form by filling in first name, last name, and email fields, then submitting and verifying the success message is displayed.

Starting URL: http://suninjuly.github.io/registration1.html

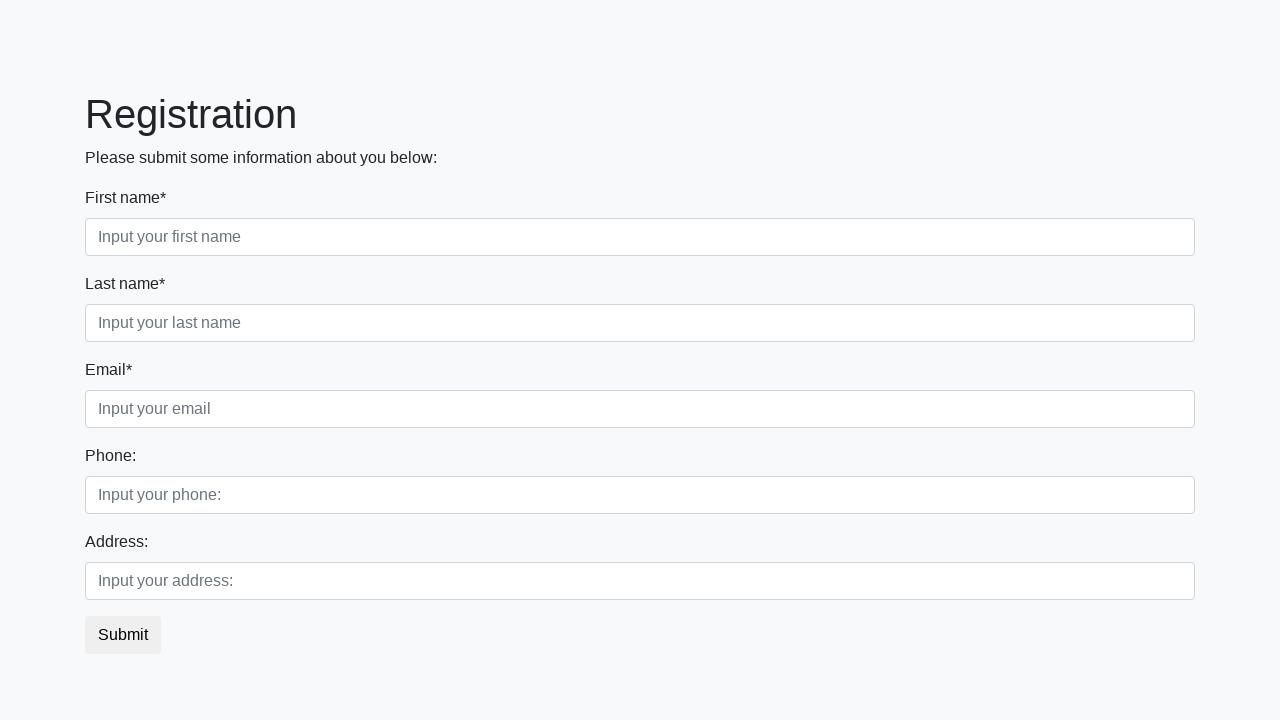

Filled first name field with 'Arina' on div.first_block input.first
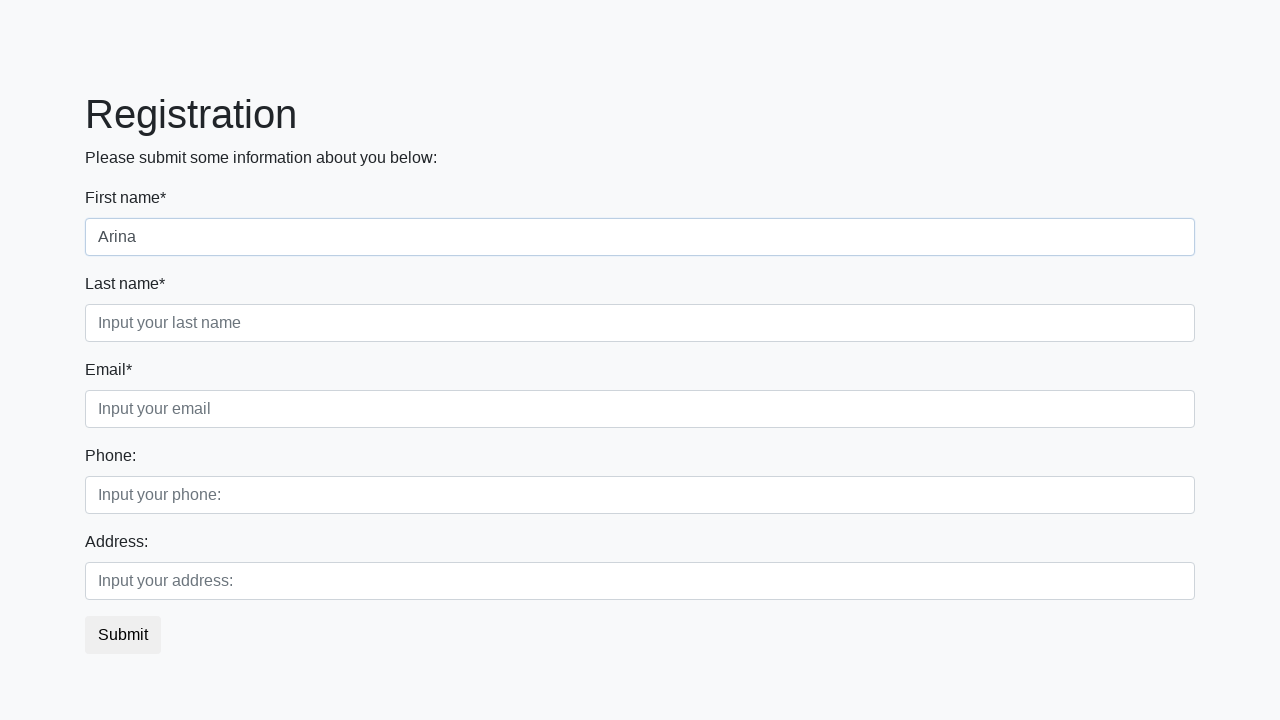

Filled last name field with 'Golushko' on div.first_block input.second
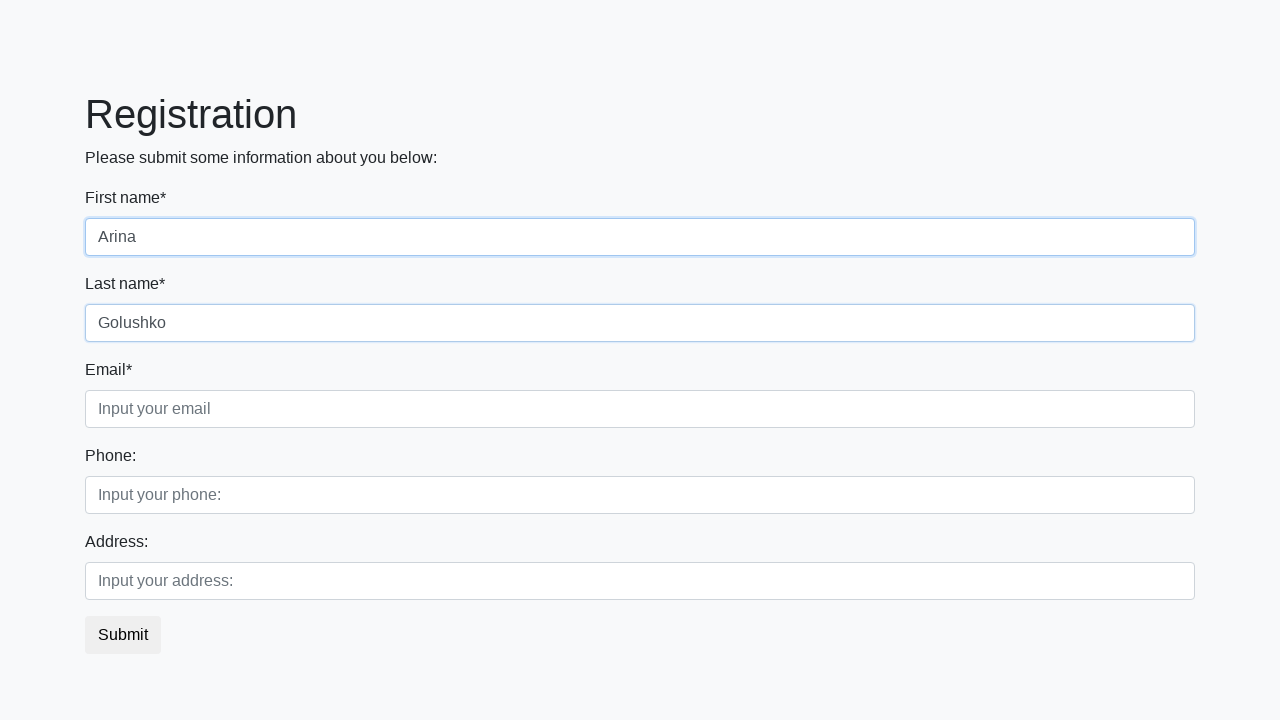

Filled email field with 'arinka@mail' on div.first_block input.third
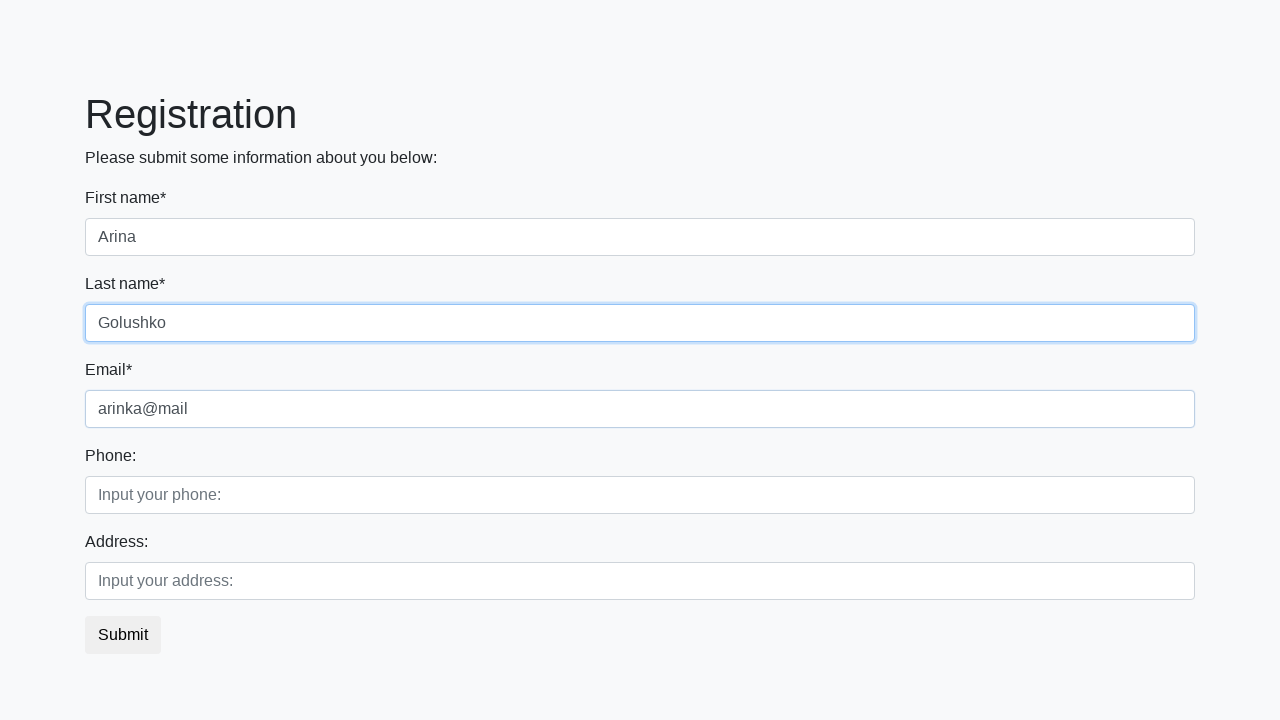

Clicked submit button at (123, 635) on button.btn
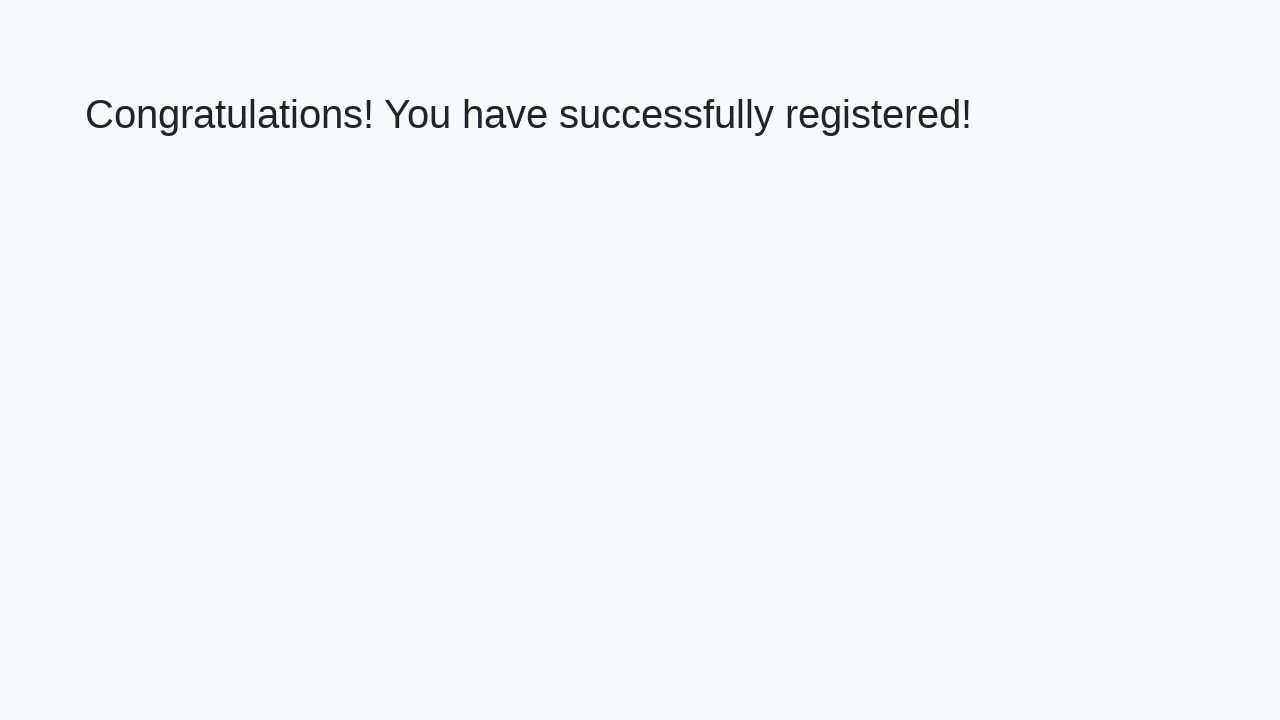

Success message heading loaded
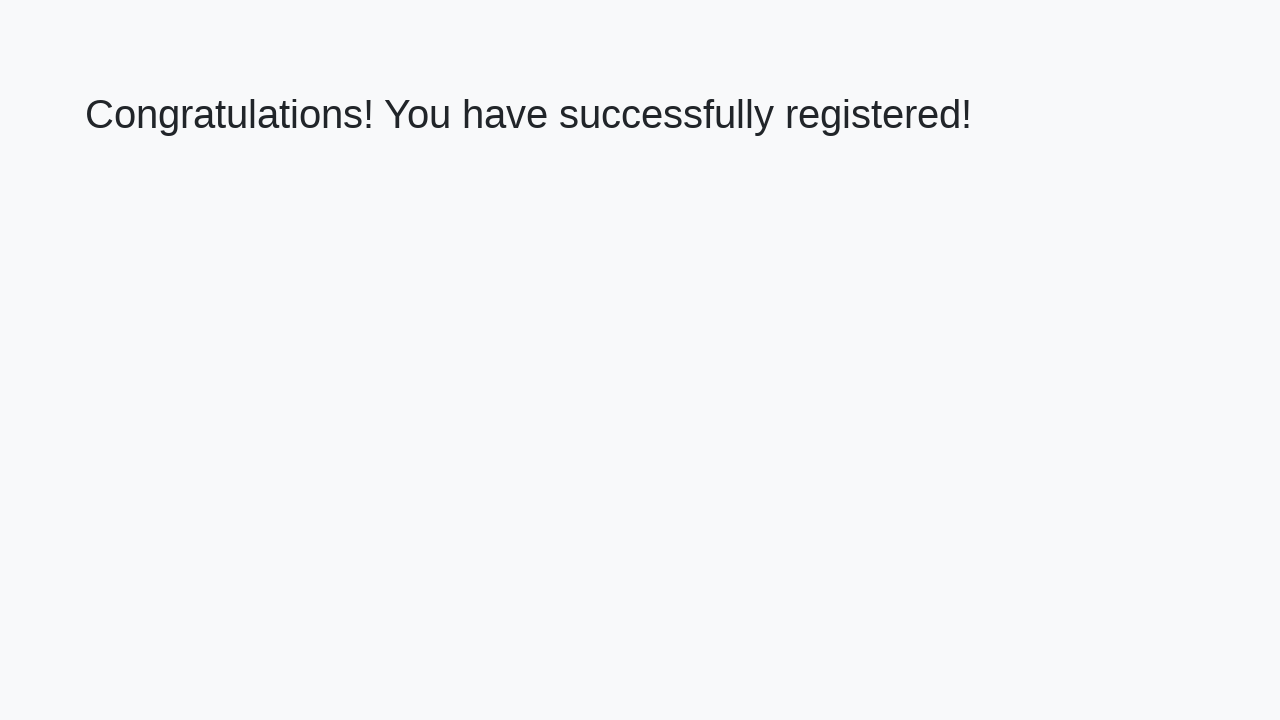

Retrieved success message text
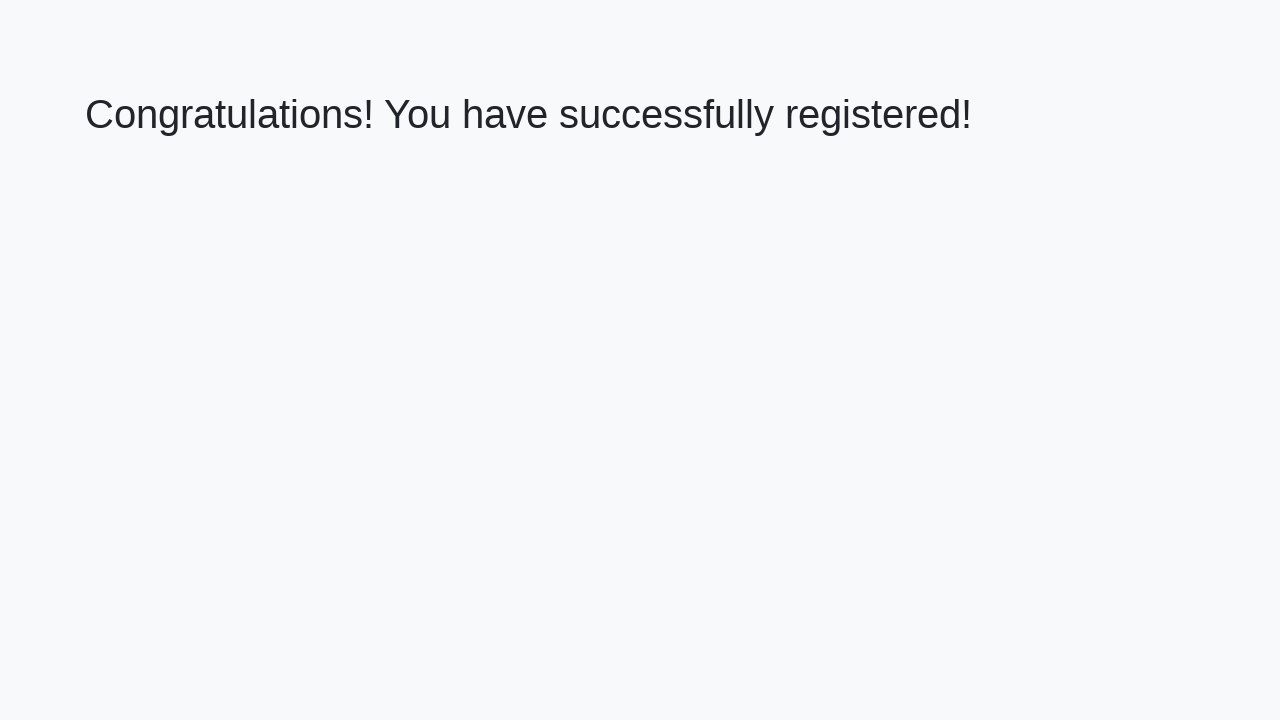

Verified success message is correct
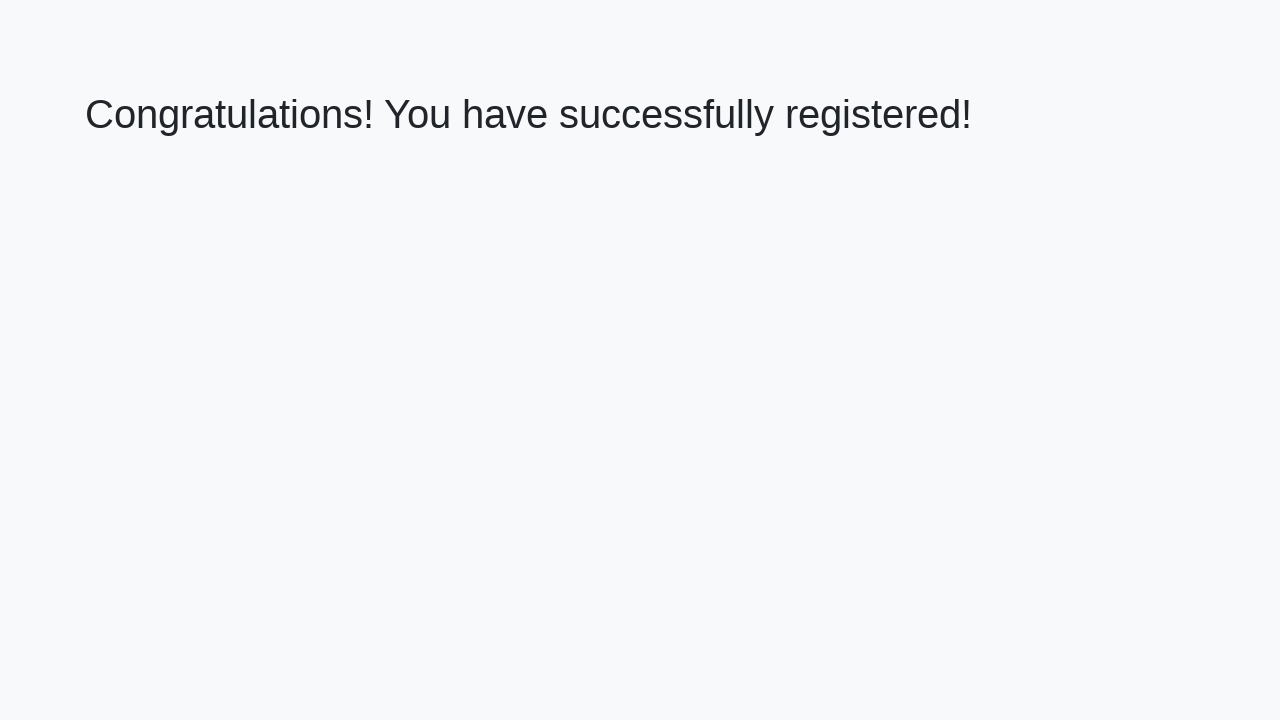

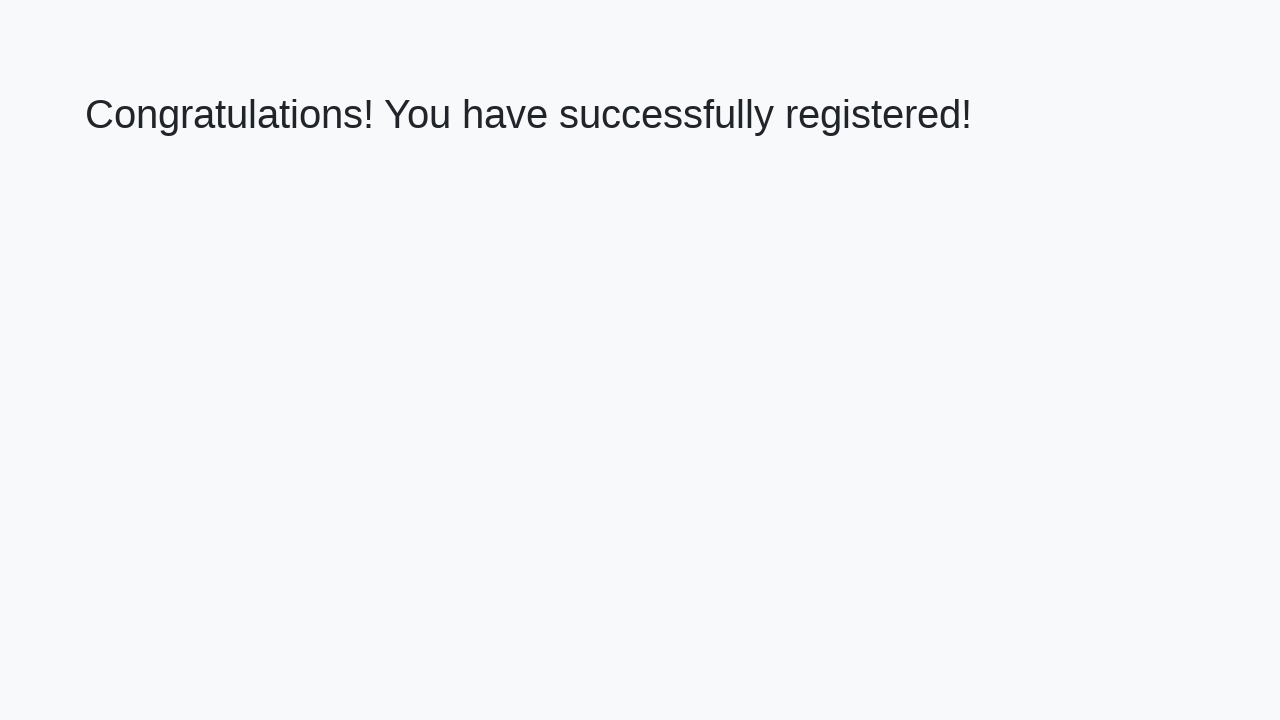